Tests a form filling workflow by first clicking a link found by partial text (calculated mathematically), then filling out a form with first name, last name, city, and country fields before submitting

Starting URL: http://suninjuly.github.io/find_link_text

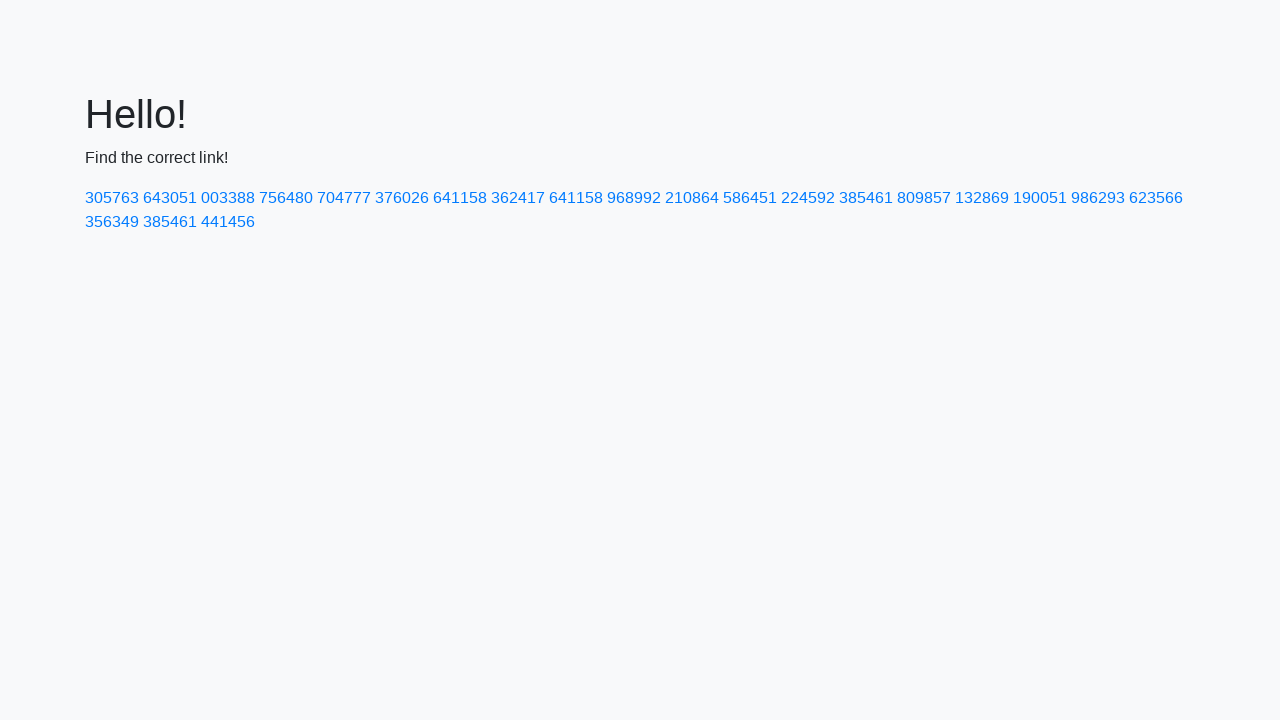

Clicked link with calculated text value 85397 at (808, 198) on a:text('224592')
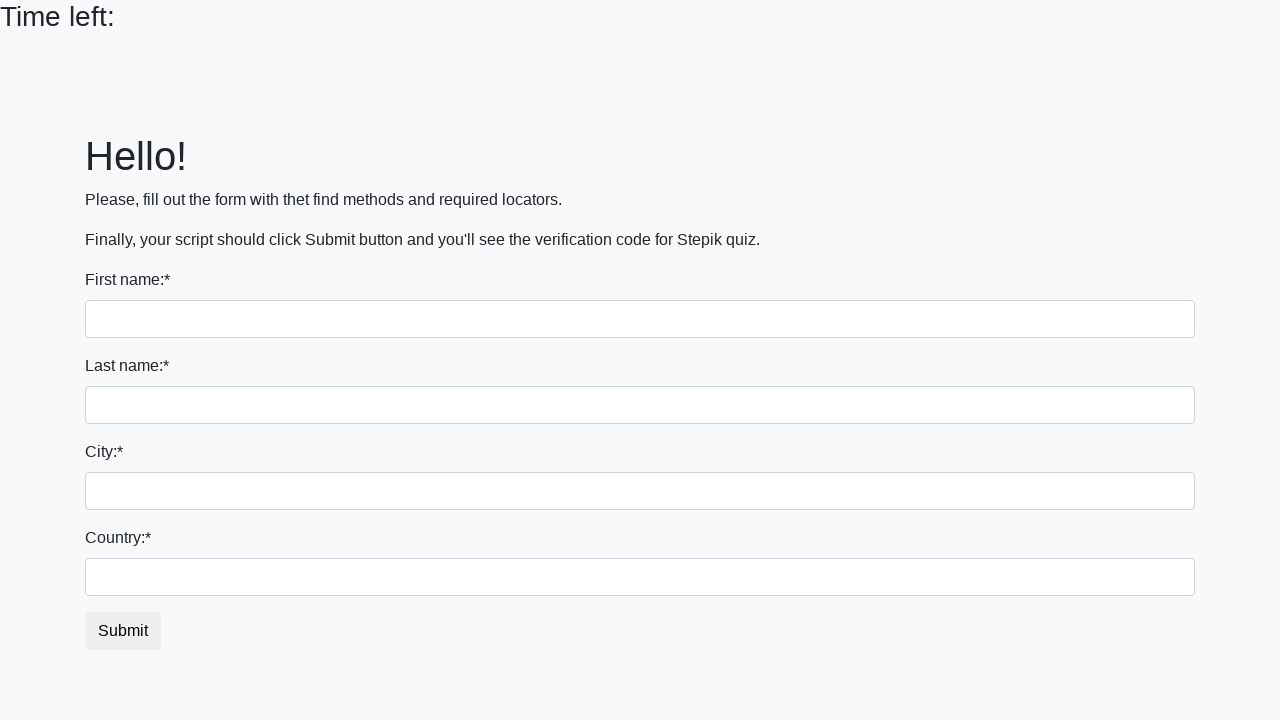

Filled first name field with 'Ivan' on input
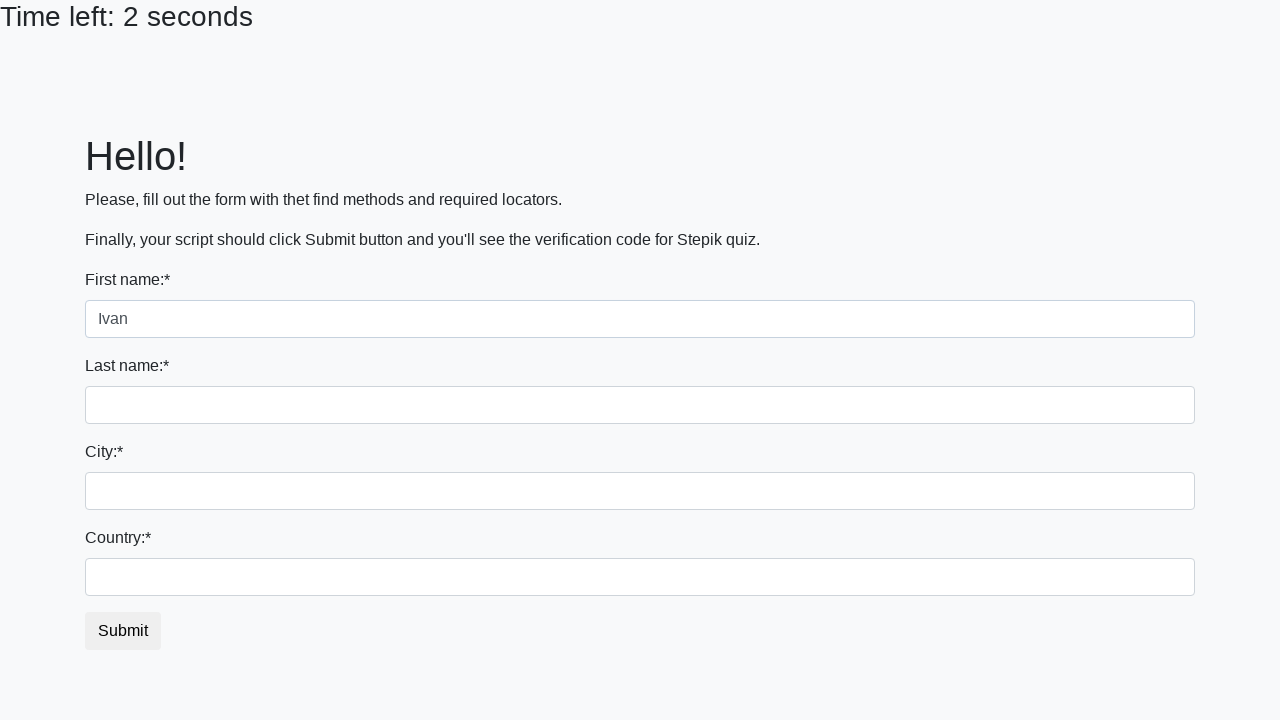

Filled last name field with 'Petrov' on input[name='last_name']
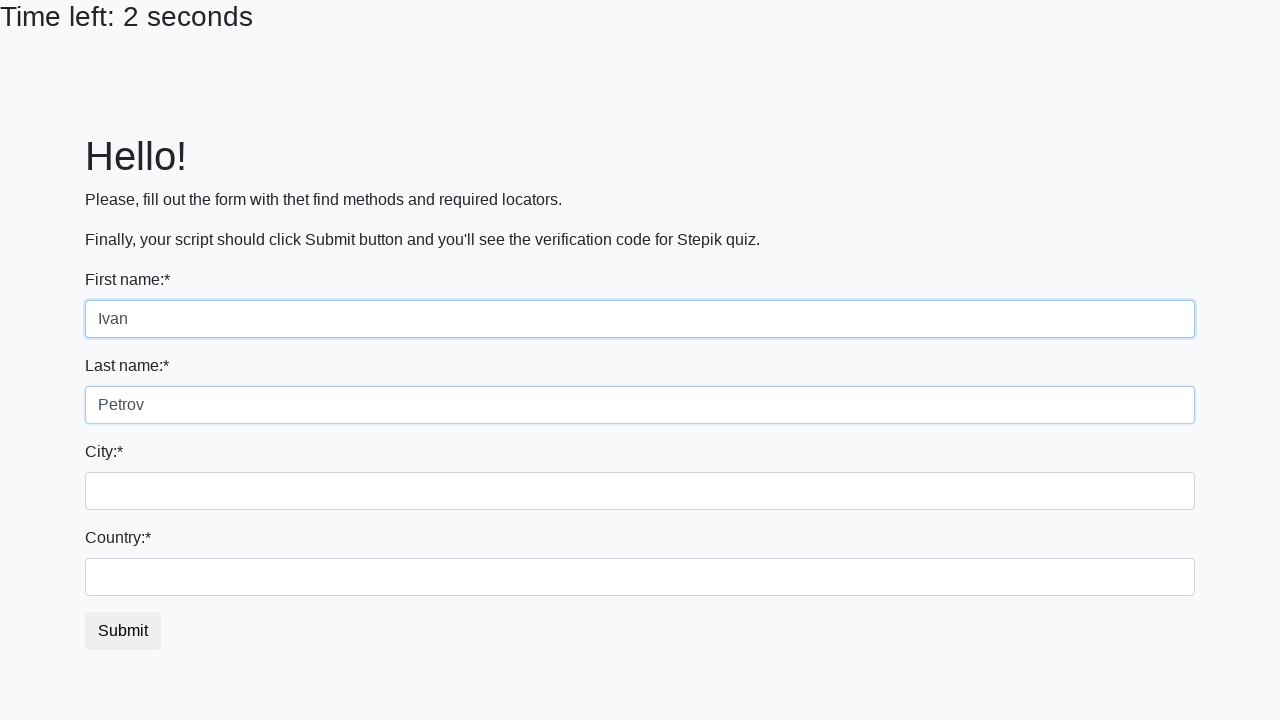

Filled city field with 'Smolensk' on .city
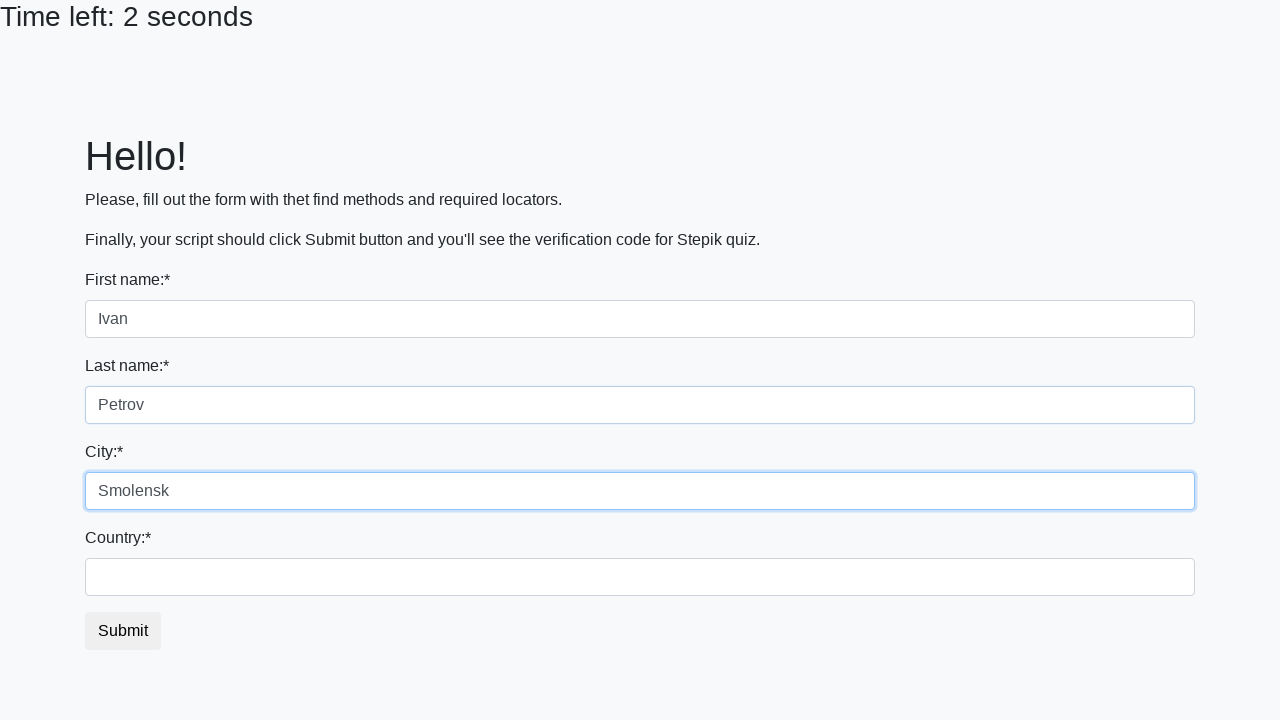

Filled country field with 'Russia' on #country
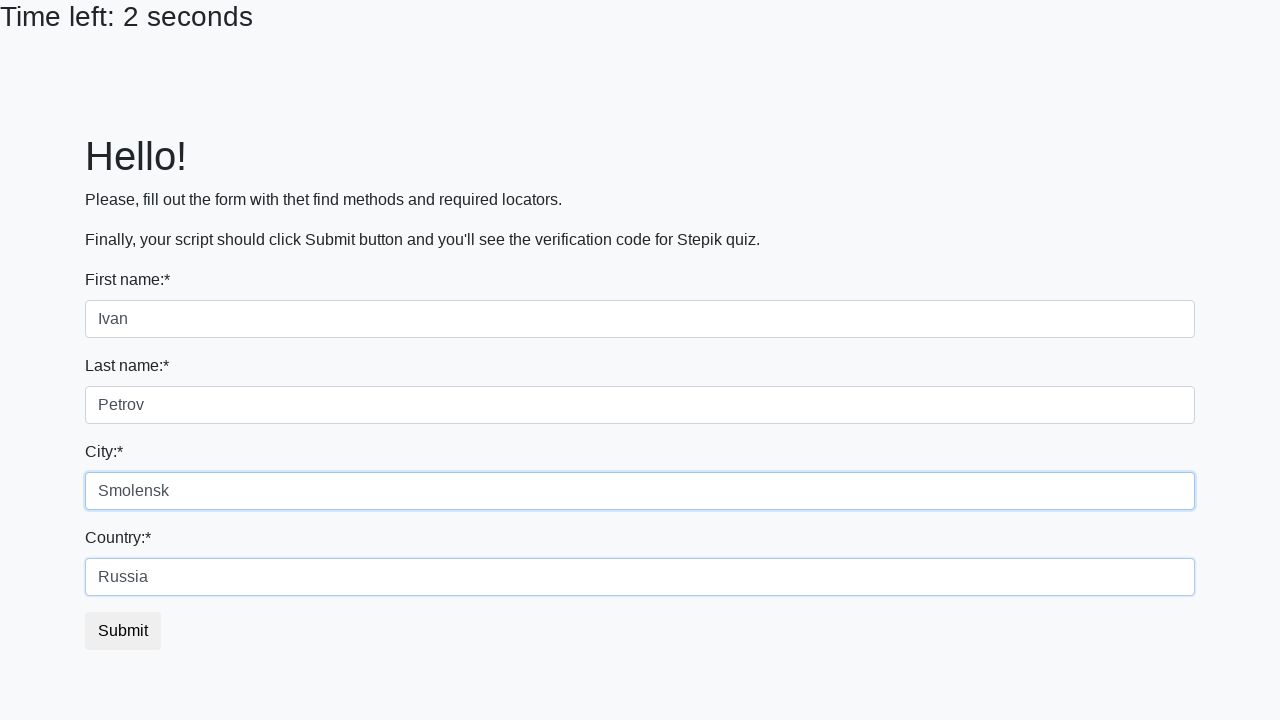

Clicked submit button to submit form at (123, 631) on button.btn
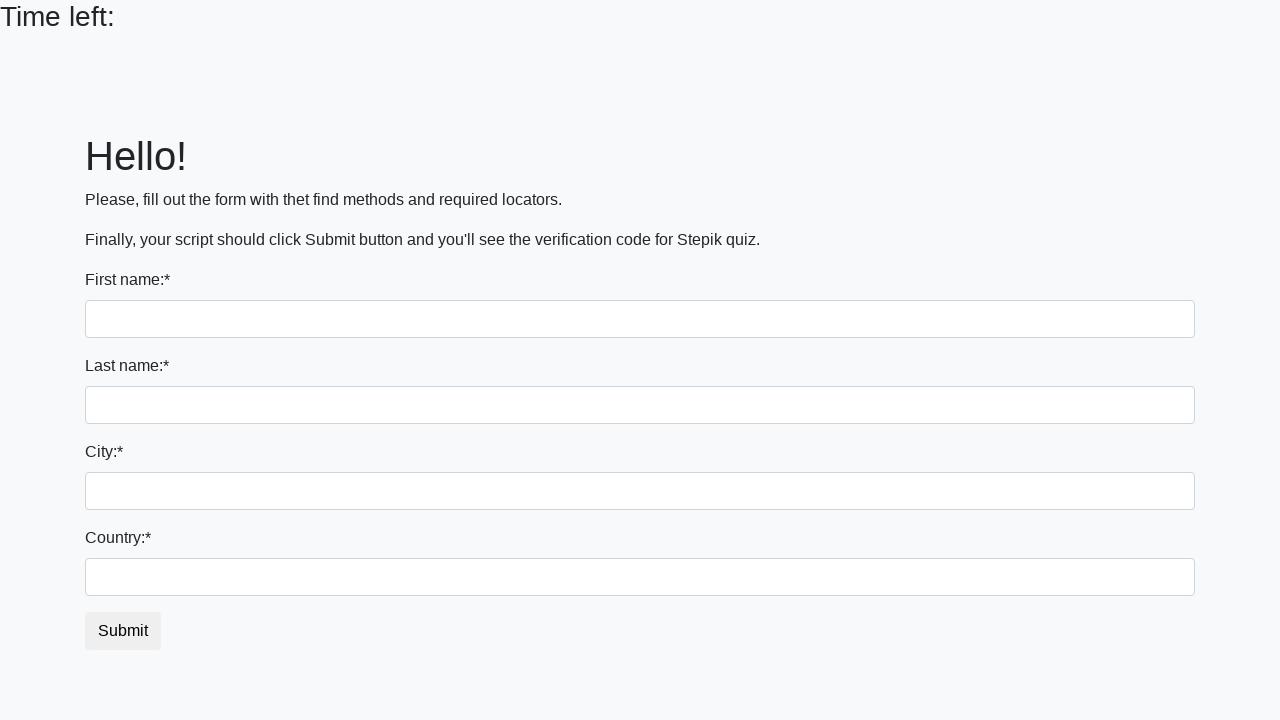

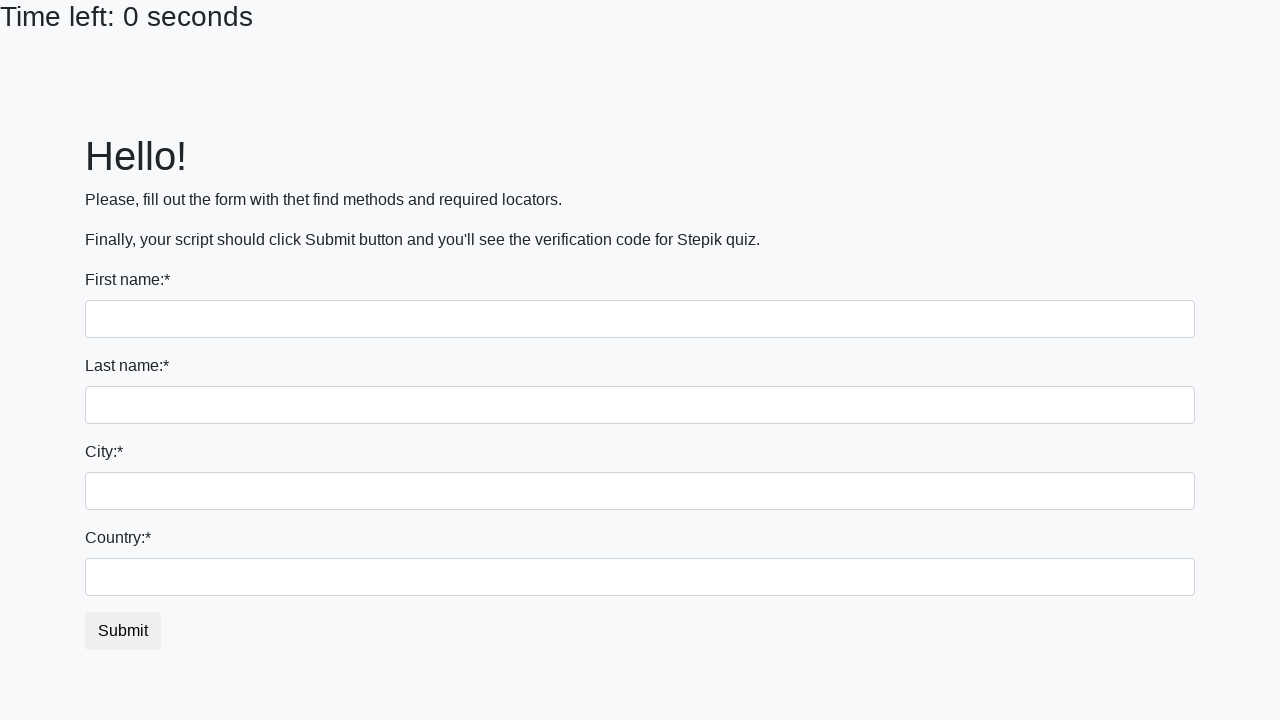